Tests a simple form submission by filling in first name, last name, email, contact number, and message fields, then submitting the form and handling the confirmation alert

Starting URL: https://v1.training-support.net/selenium/simple-form

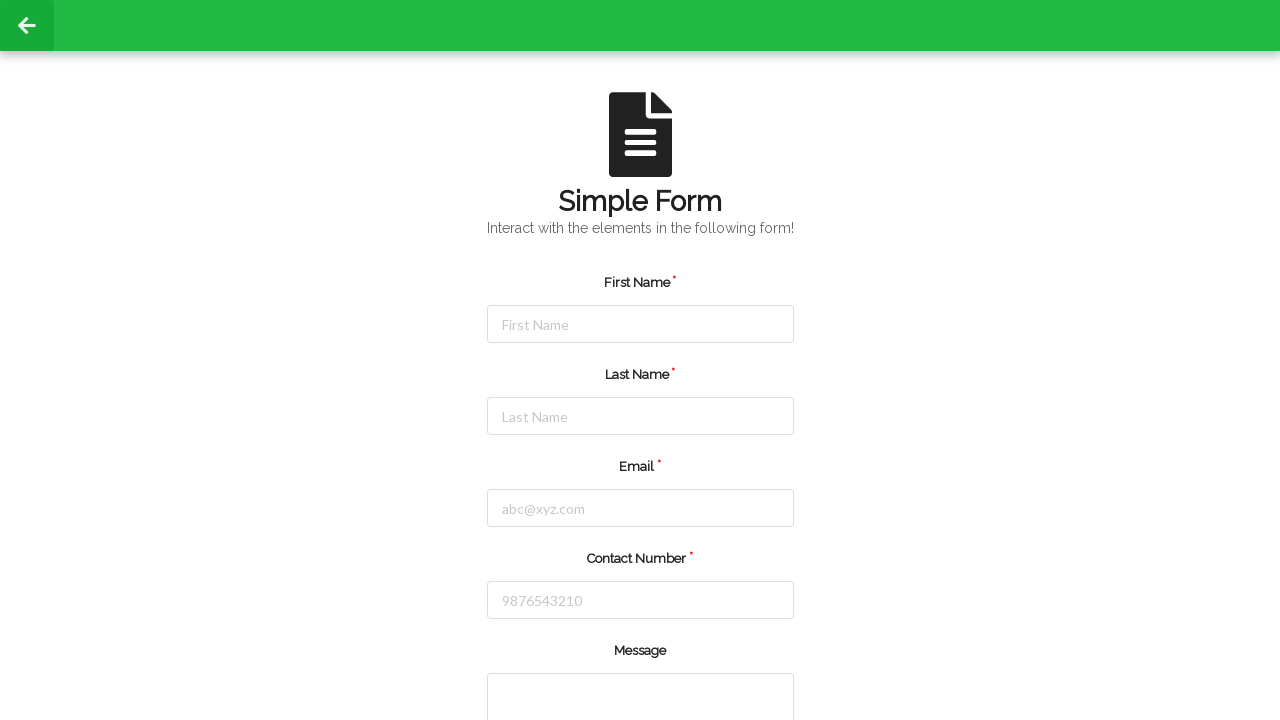

Filled first name field with 'John' on #firstName
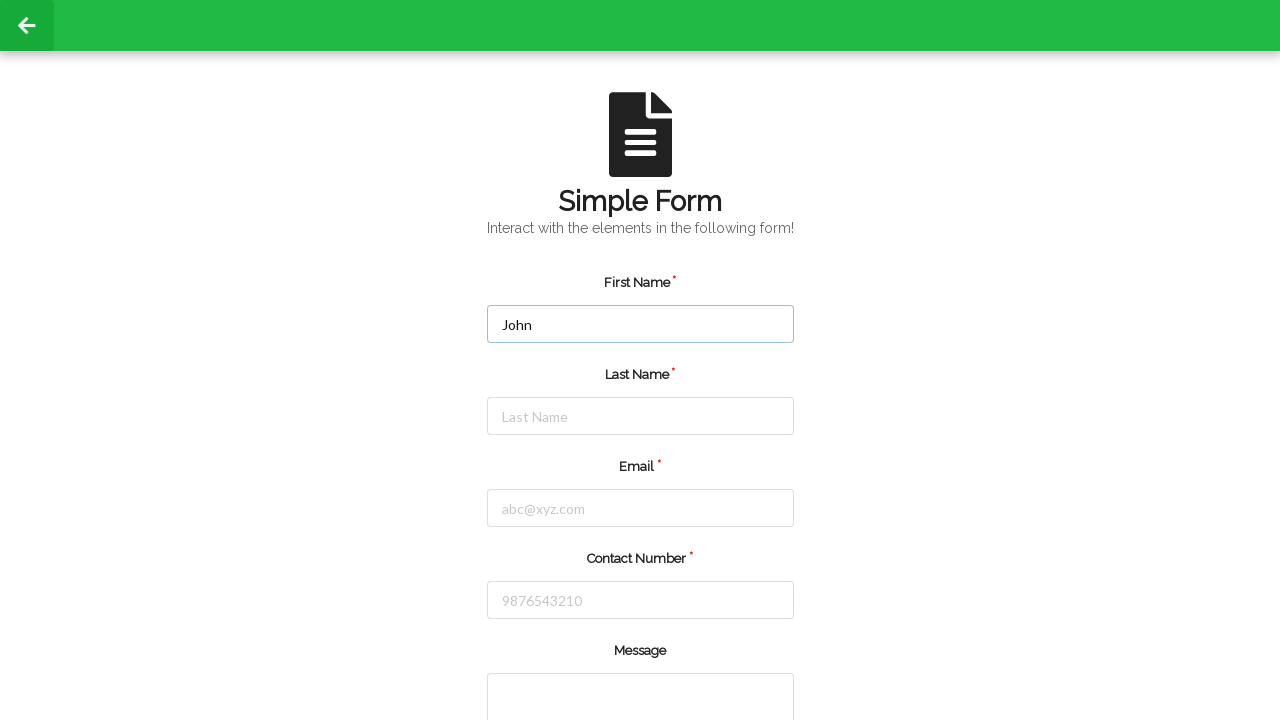

Filled last name field with 'Smith' on input[placeholder='Last Name']
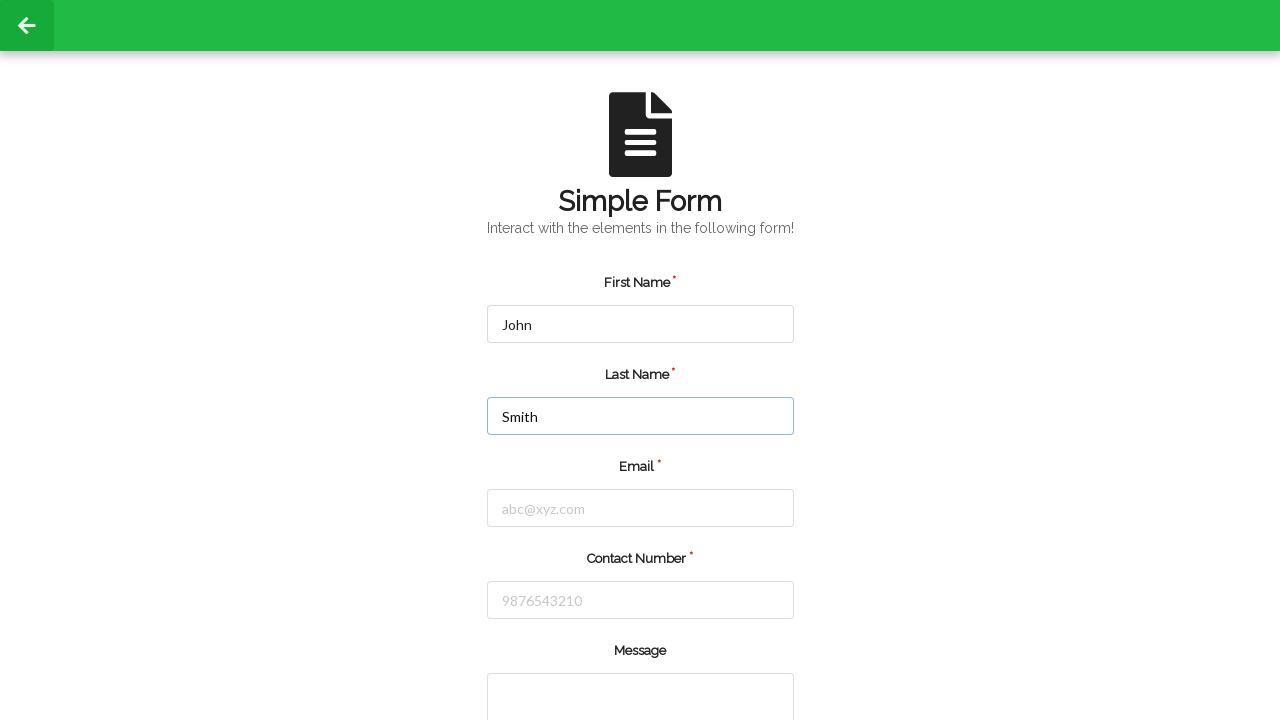

Filled email field with 'john.smith@example.com' on #email
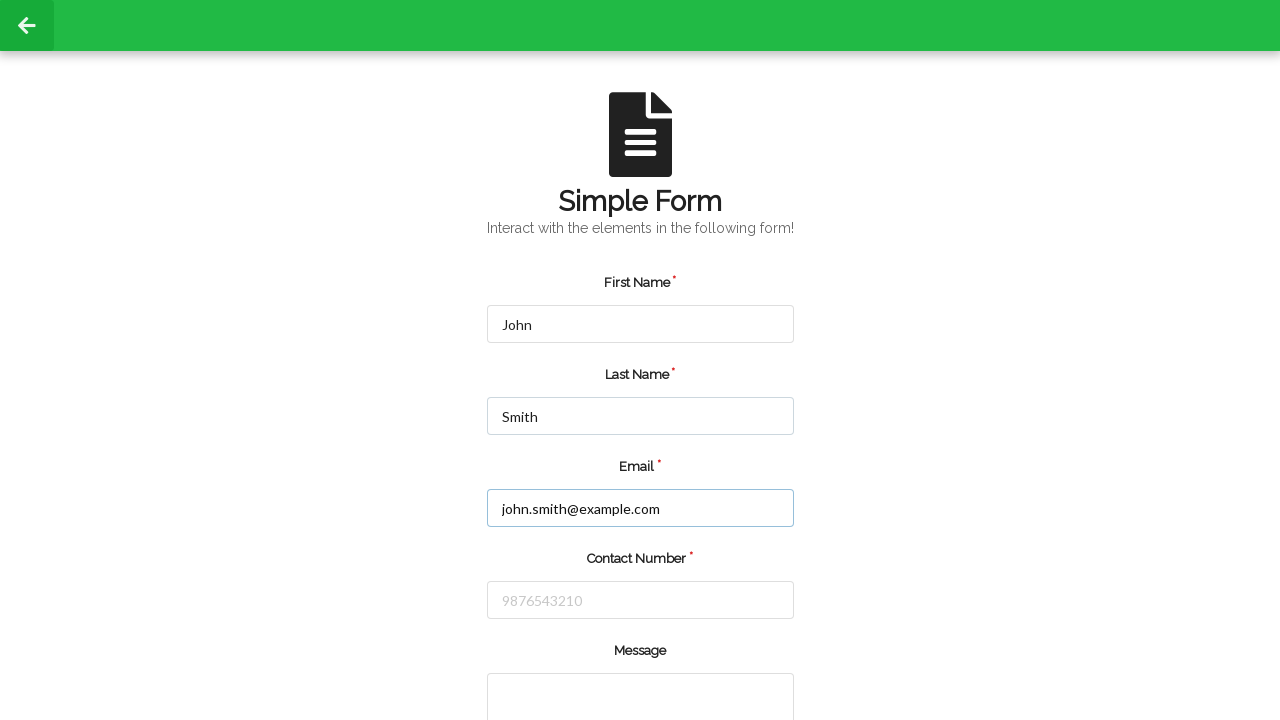

Filled phone number field with '5551234567' on #number
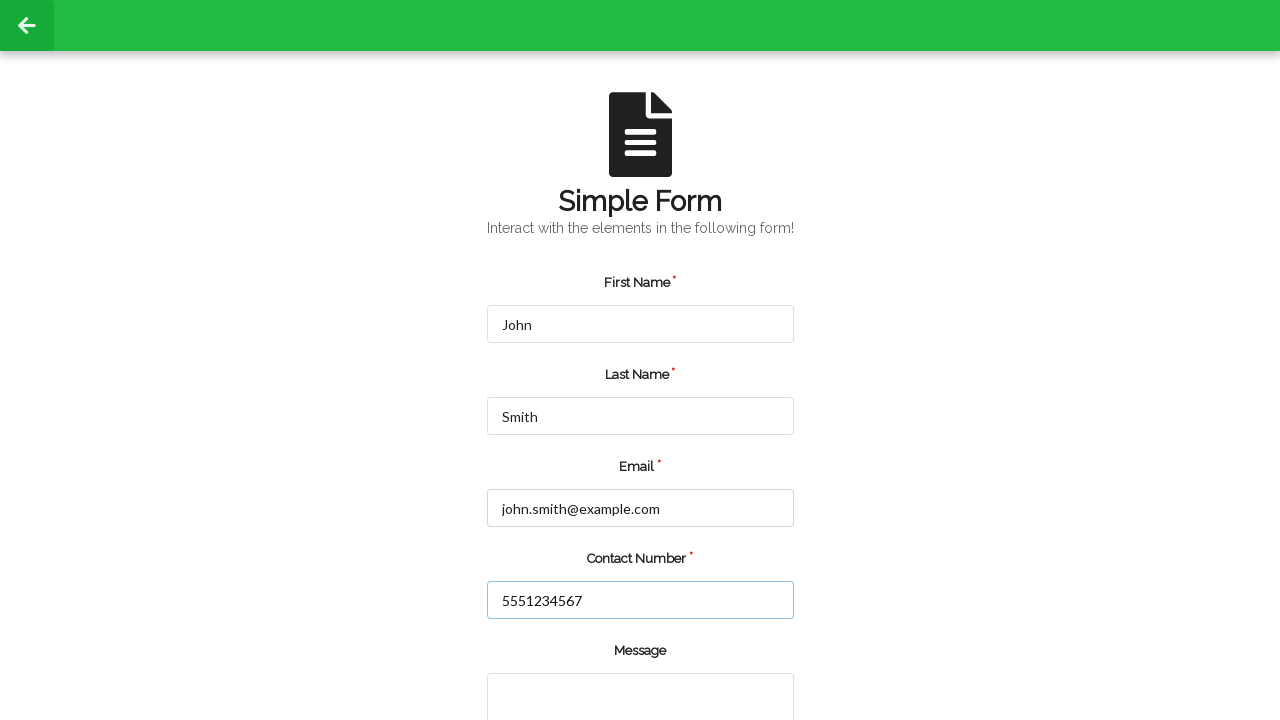

Filled message field with test message on textarea[rows='2']
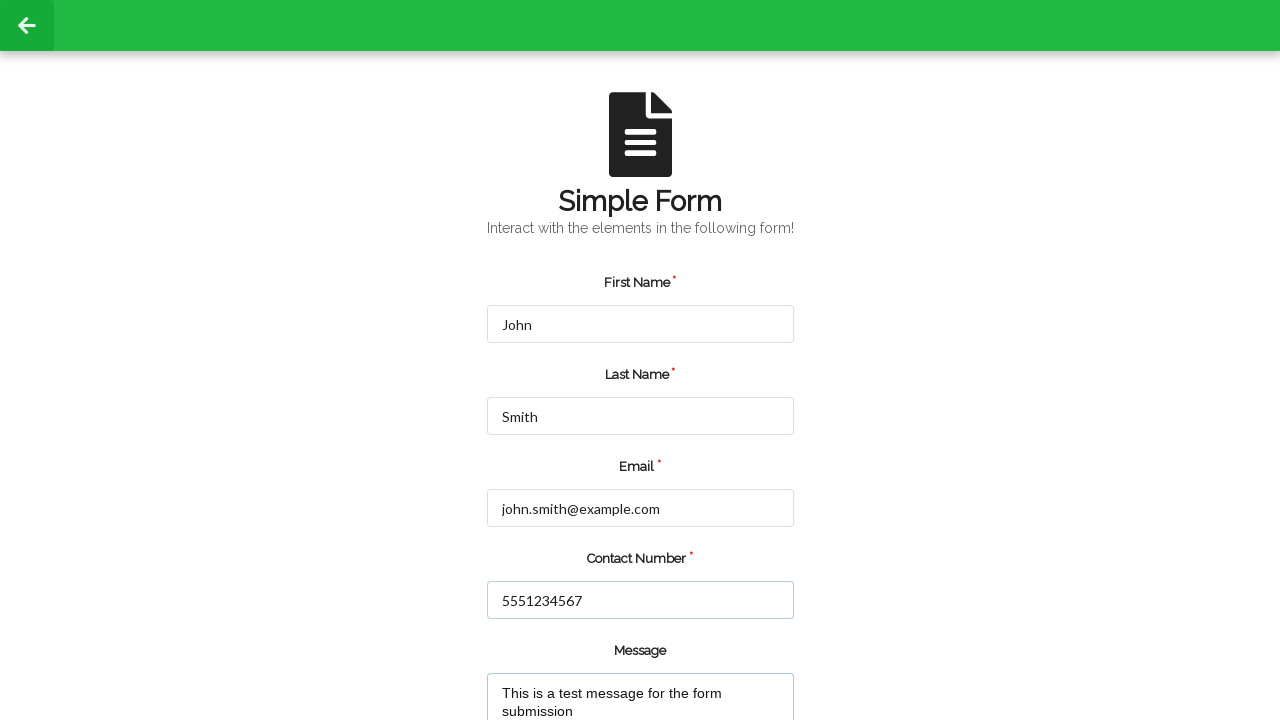

Clicked submit button at (558, 660) on input[value='submit']
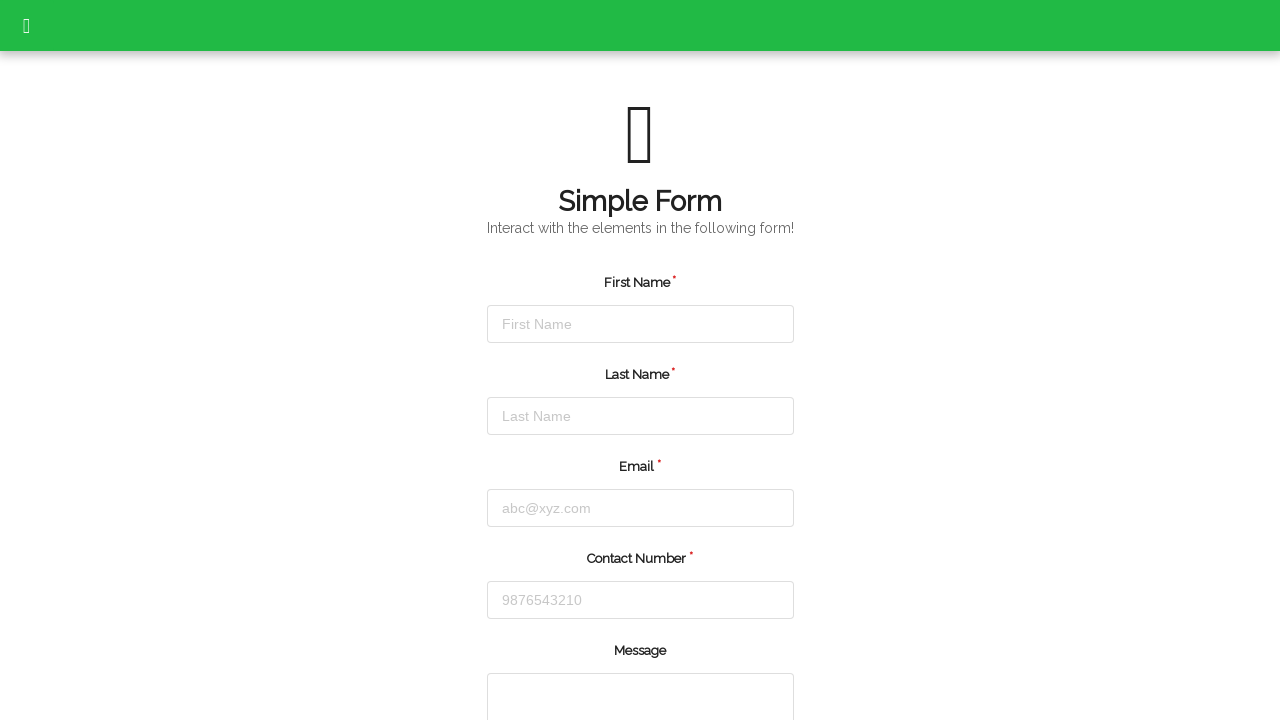

Set up dialog handler to accept confirmation alert
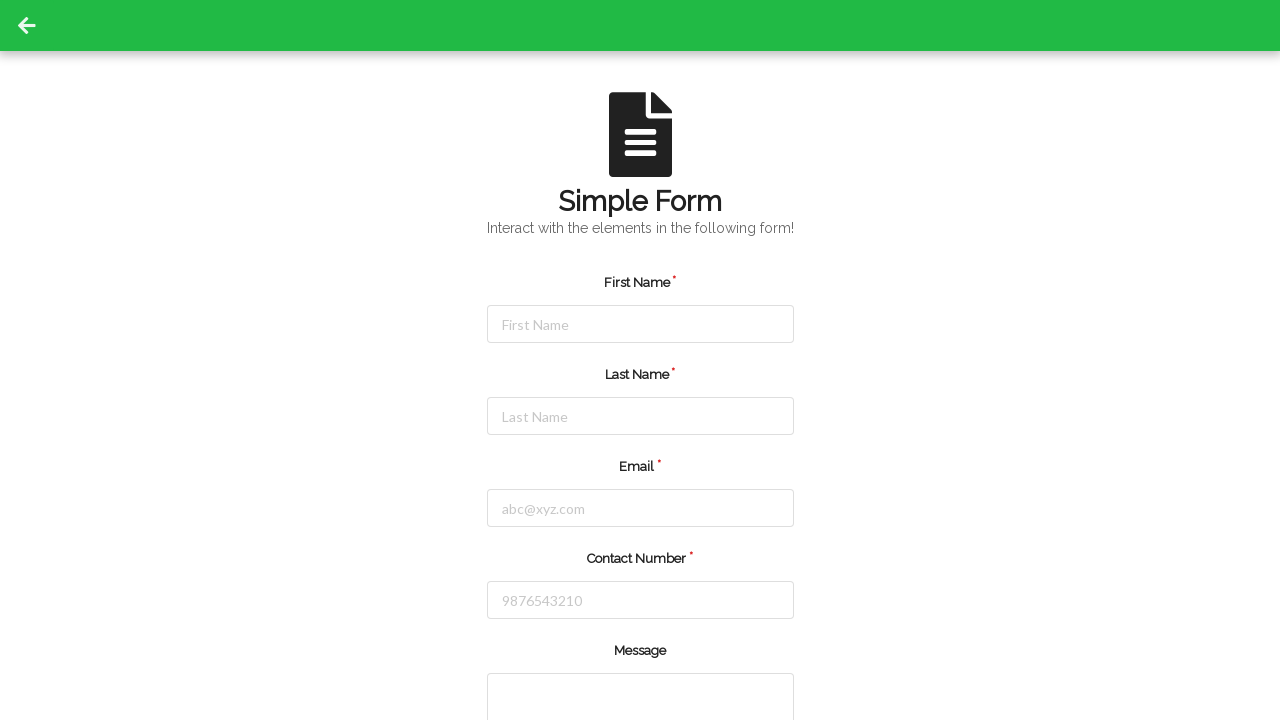

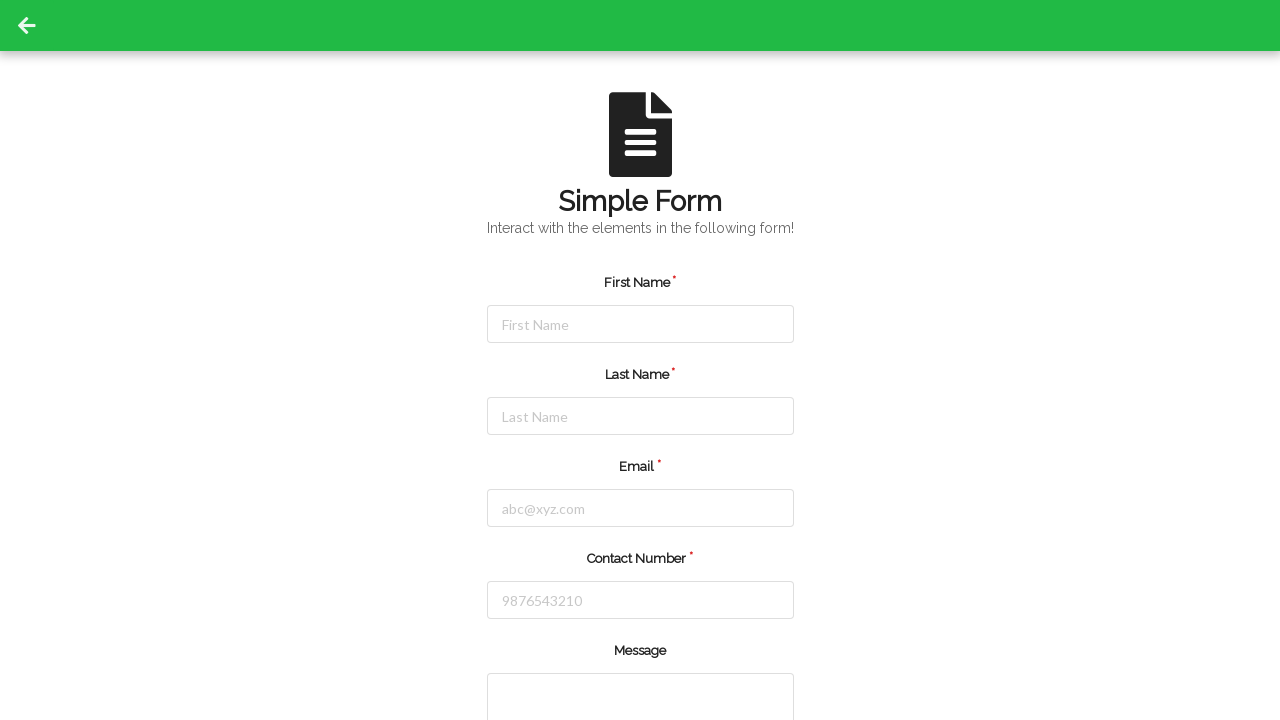